Tests navigation through nested shadow DOMs to access and verify an element that is three levels deep in shadow DOM hierarchy

Starting URL: https://dev.automationtesting.in/shadow-dom

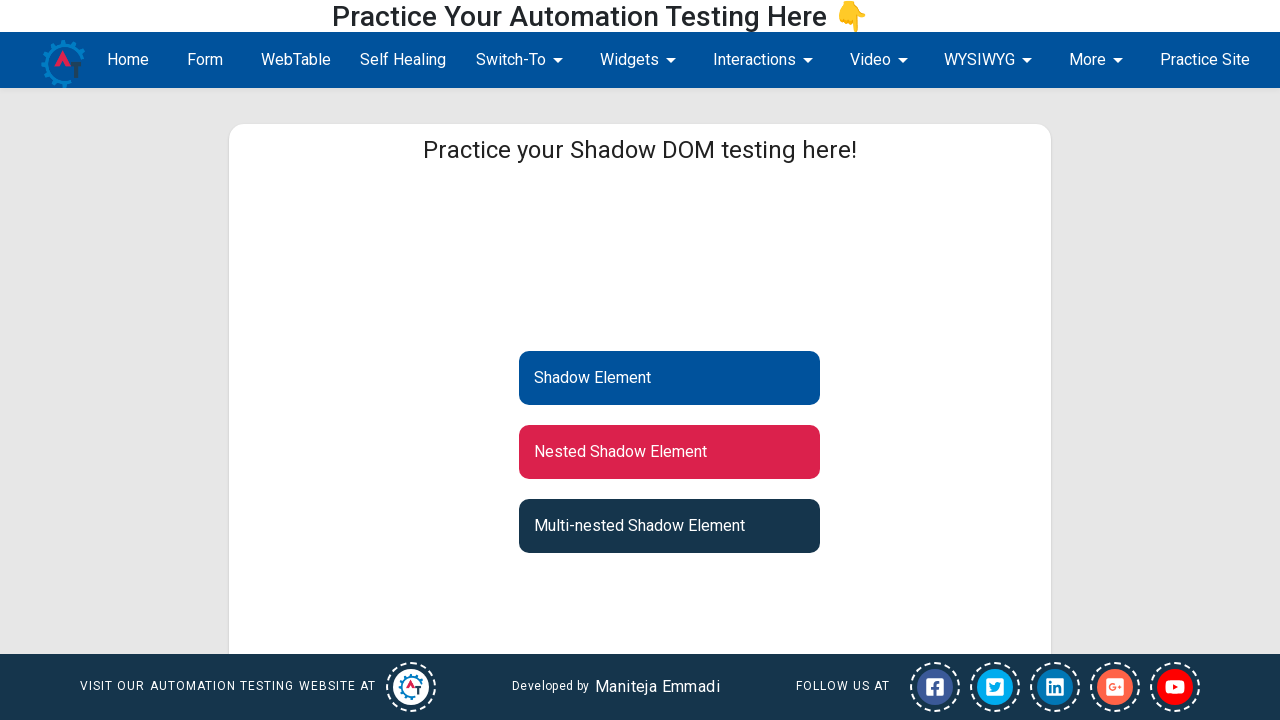

Navigated to shadow DOM testing page
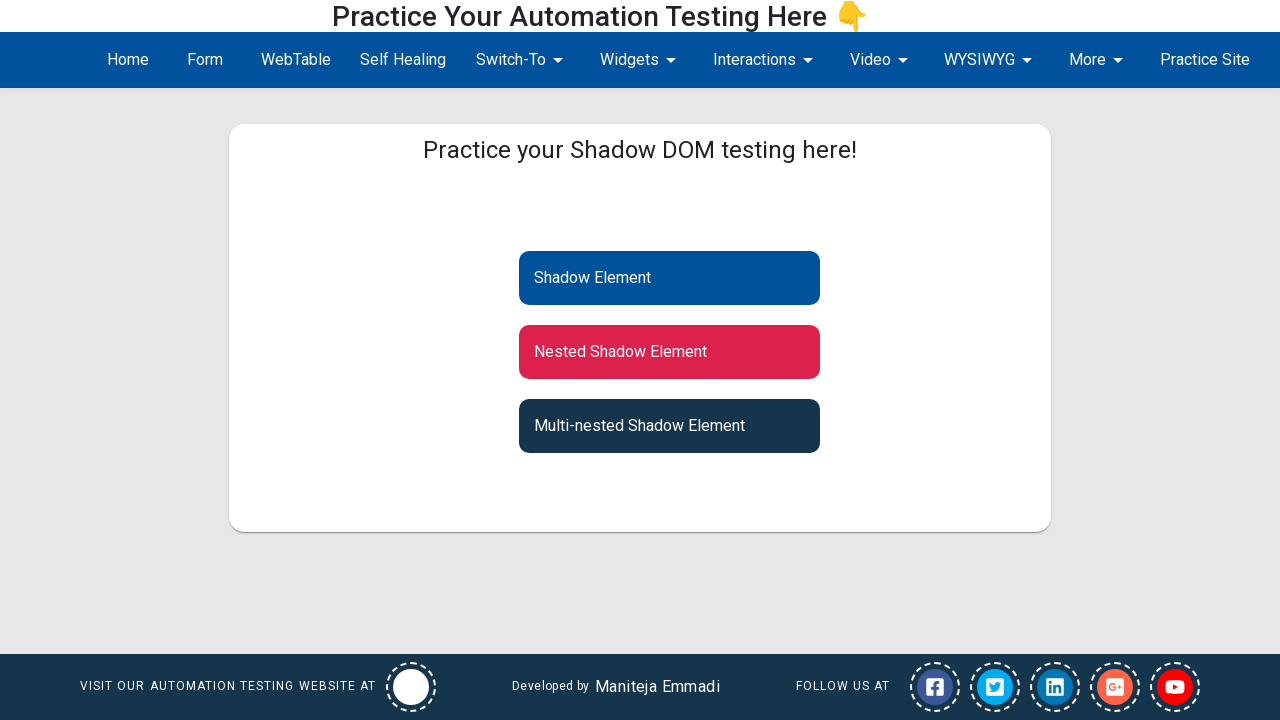

Located first level shadow host element (#shadow-root)
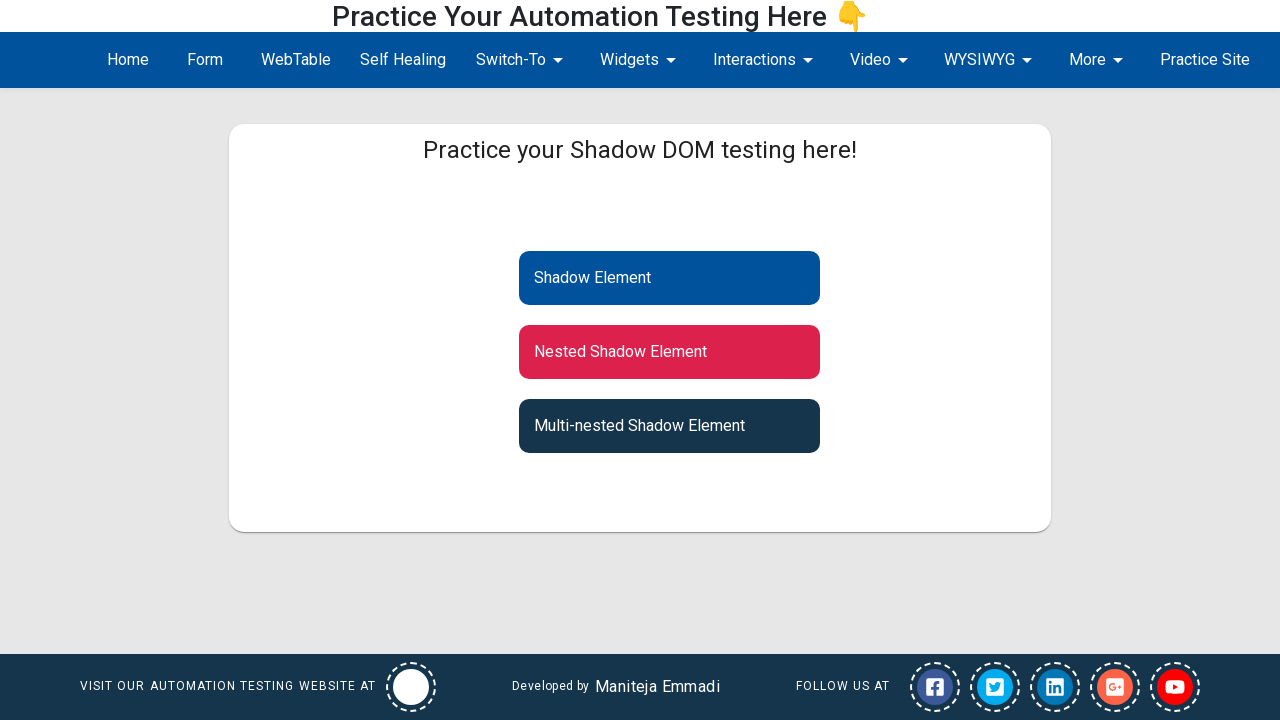

Accessed first level shadow root
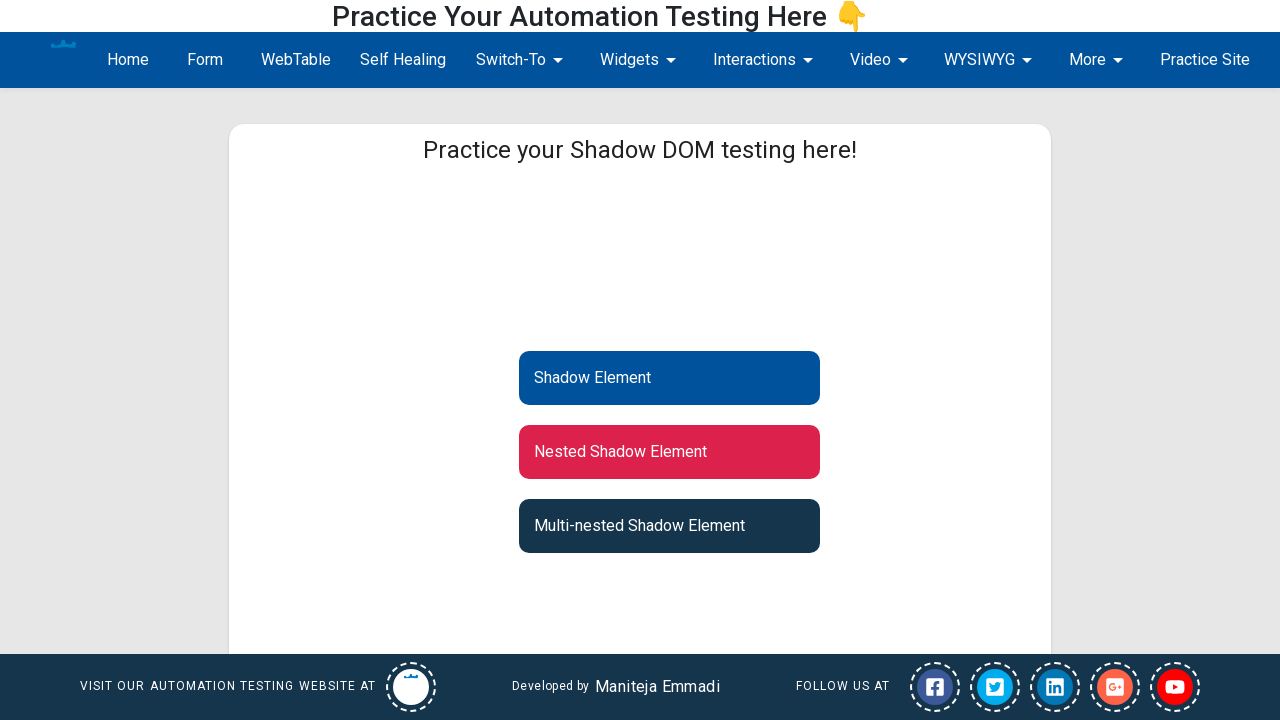

Located second level shadow host element (#inner-shadow-dom) within first shadow DOM
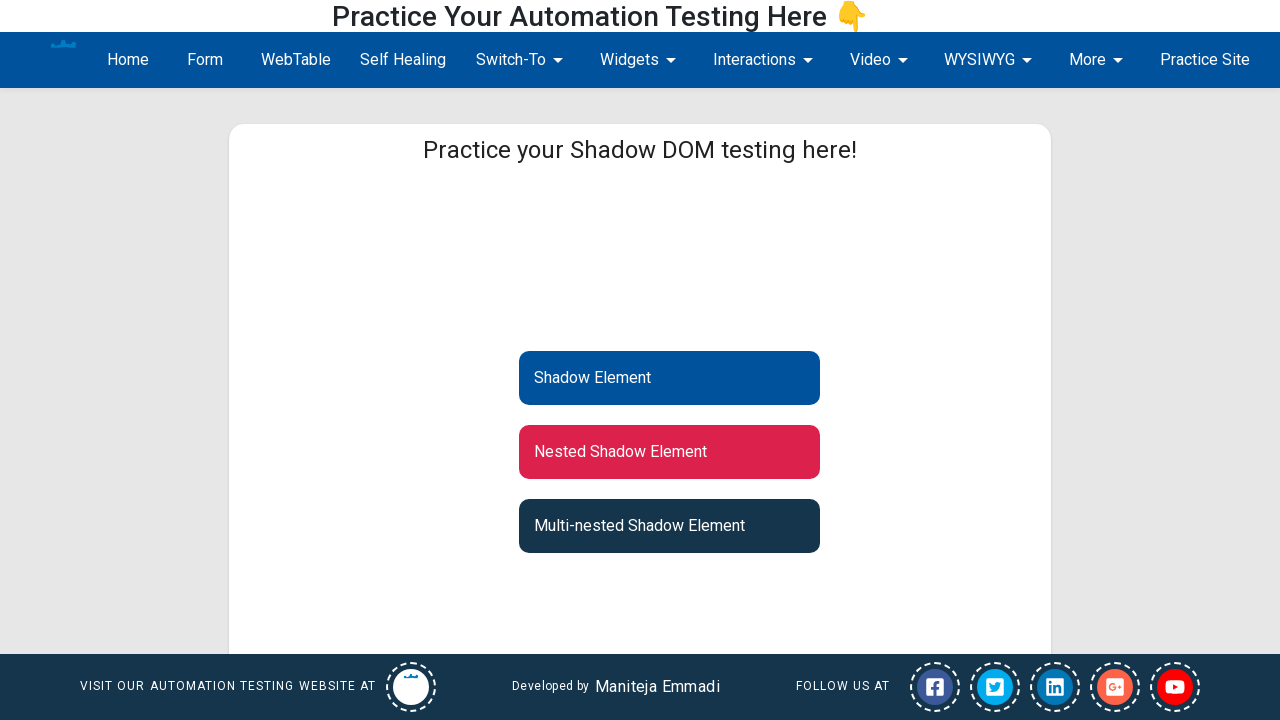

Accessed second level shadow root
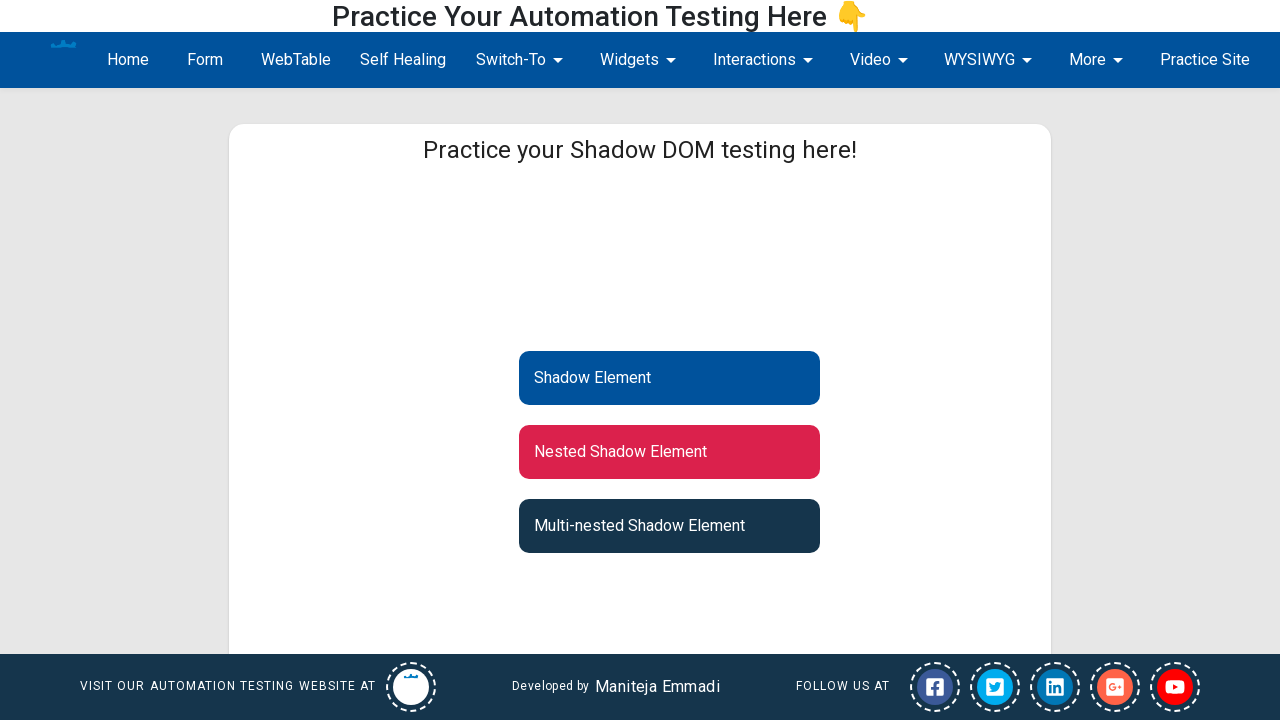

Located third level shadow host element (#nested-shadow-dom) within second shadow DOM
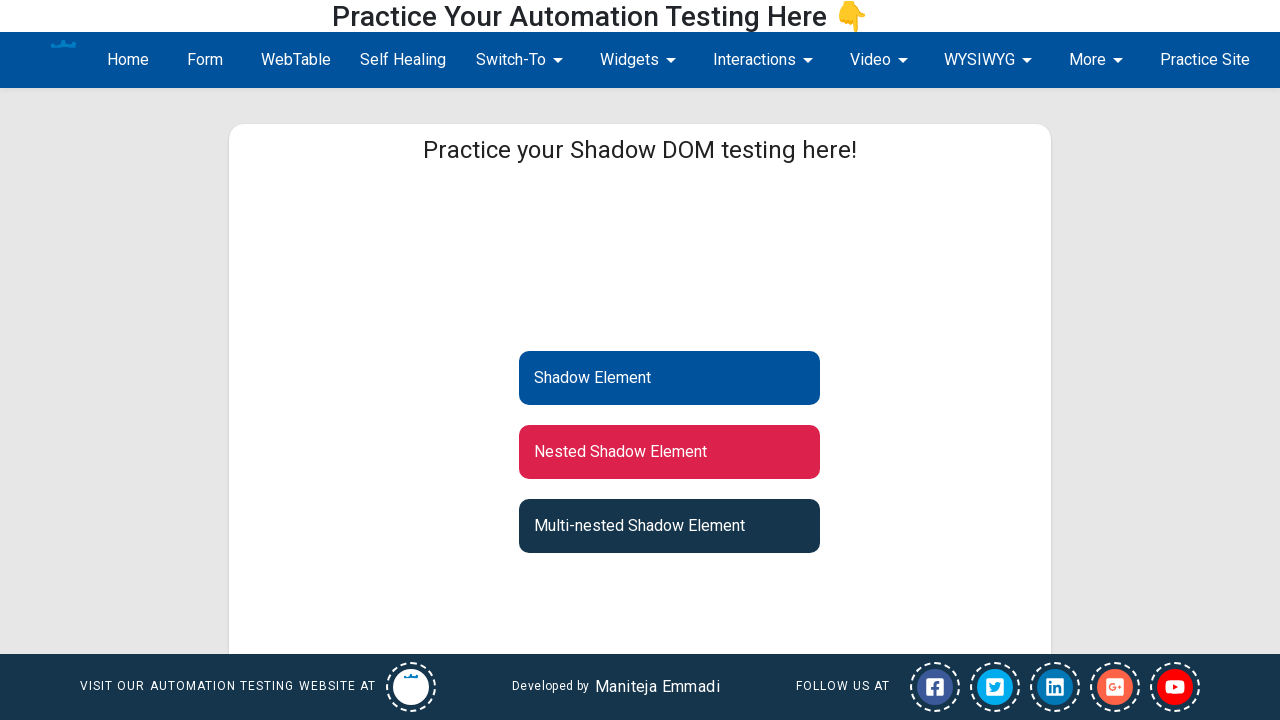

Accessed third level shadow root
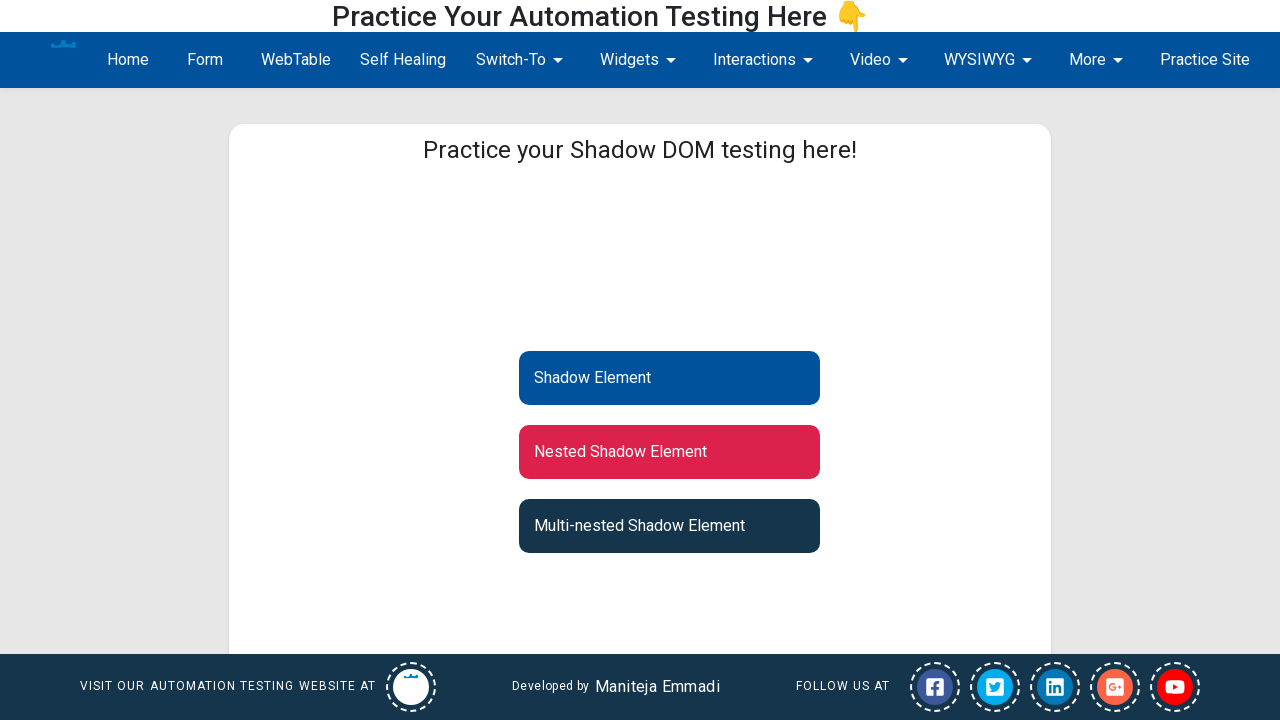

Retrieved text from deeply nested shadow DOM element: 'Multi-nested Shadow Element'
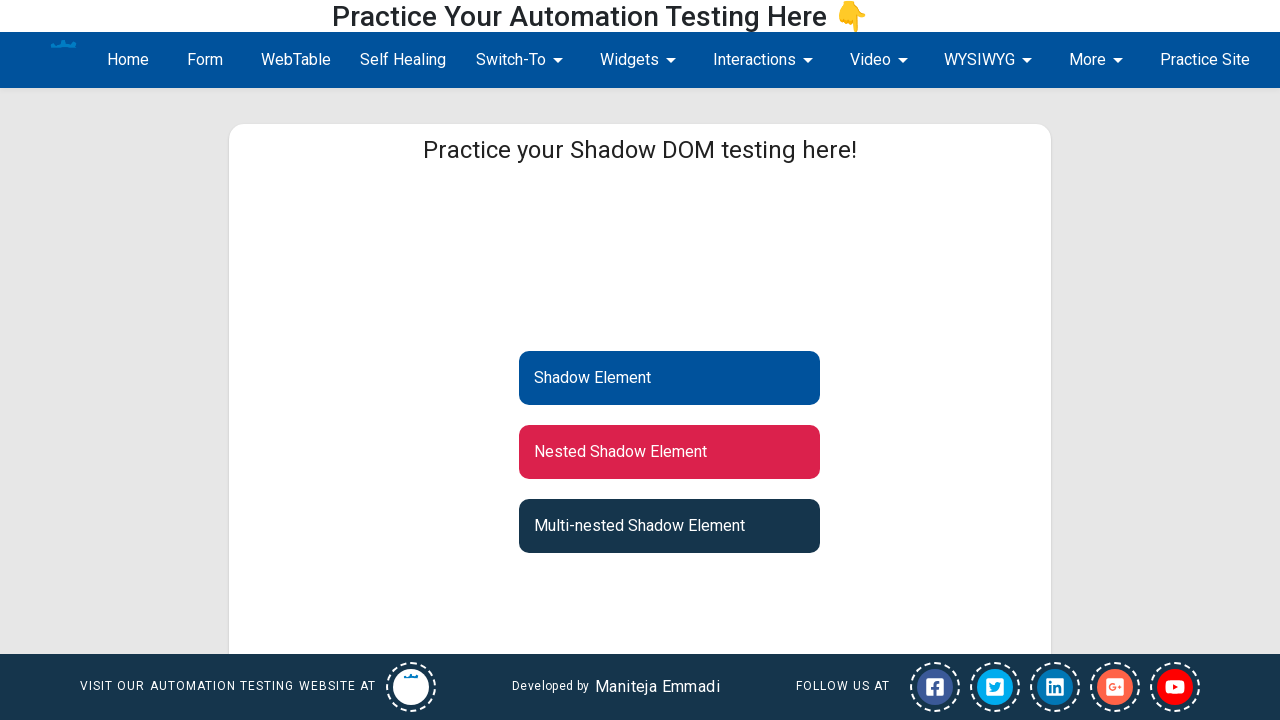

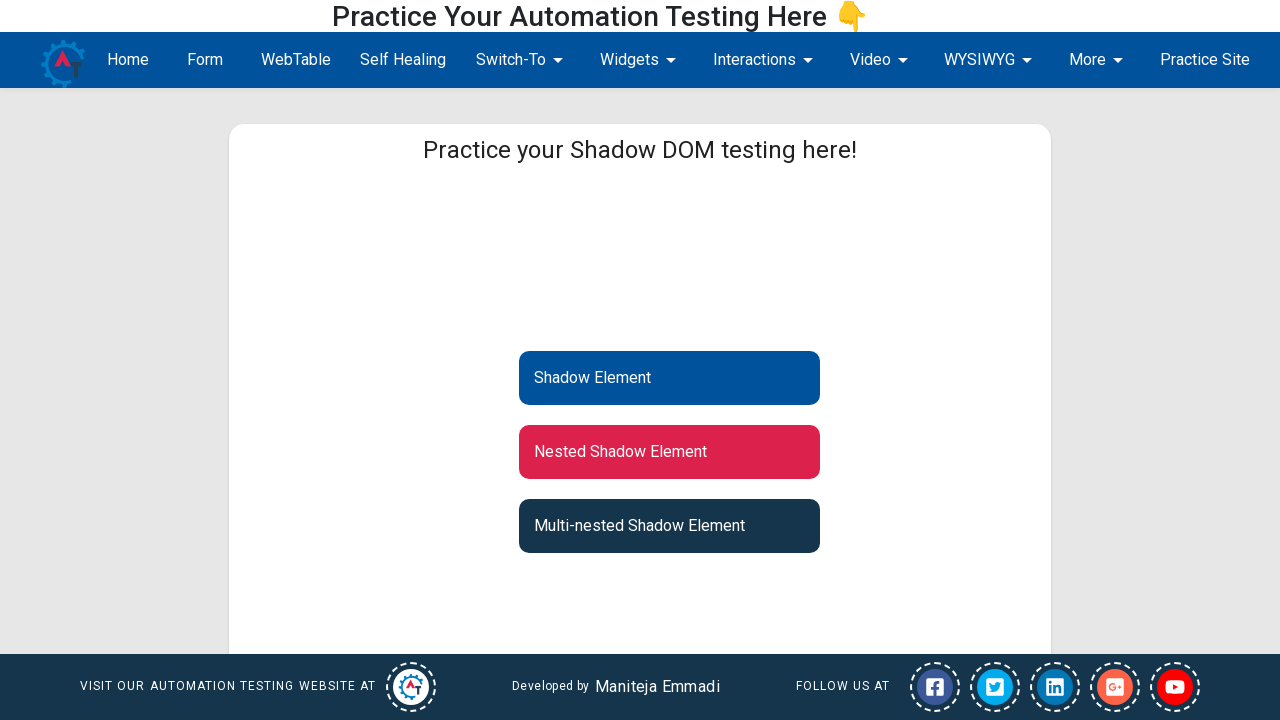